Tests various link counting scenarios on a practice automation page - counts all links on page, links in footer section, and links in first footer column, then opens each link in the first footer column in a new tab and retrieves their titles

Starting URL: https://rahulshettyacademy.com/AutomationPractice/

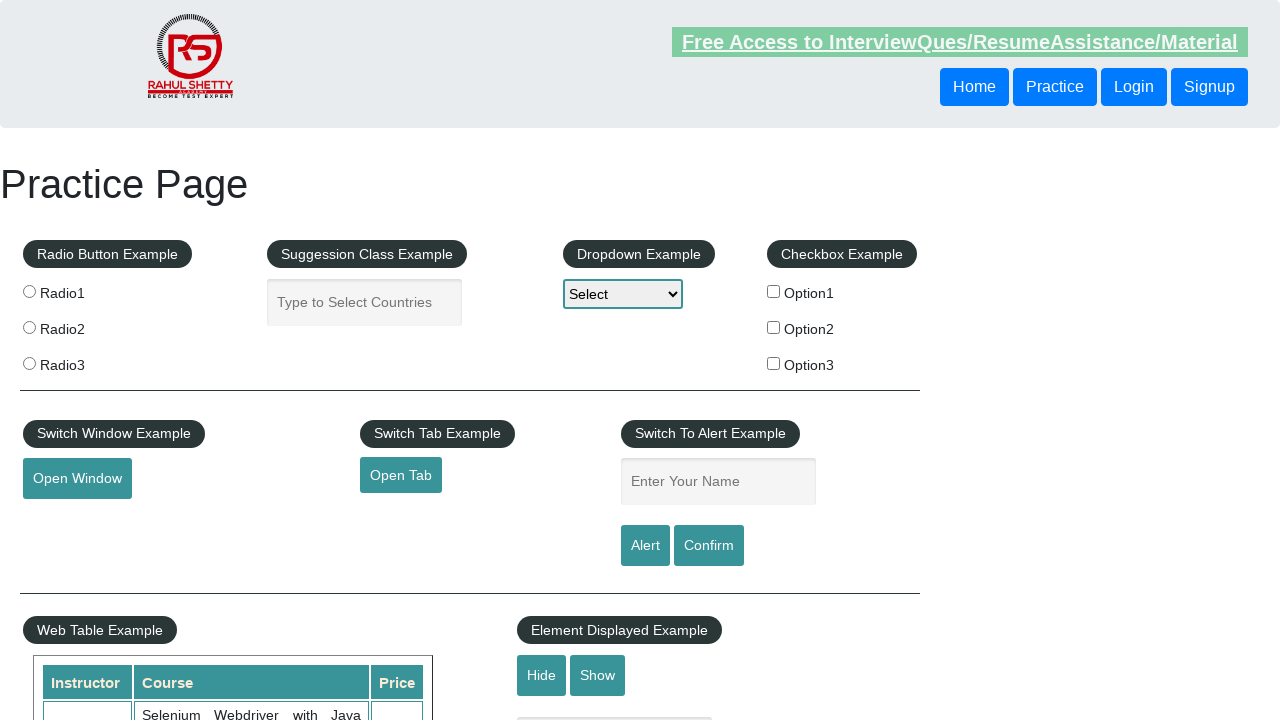

Counted all links on the page
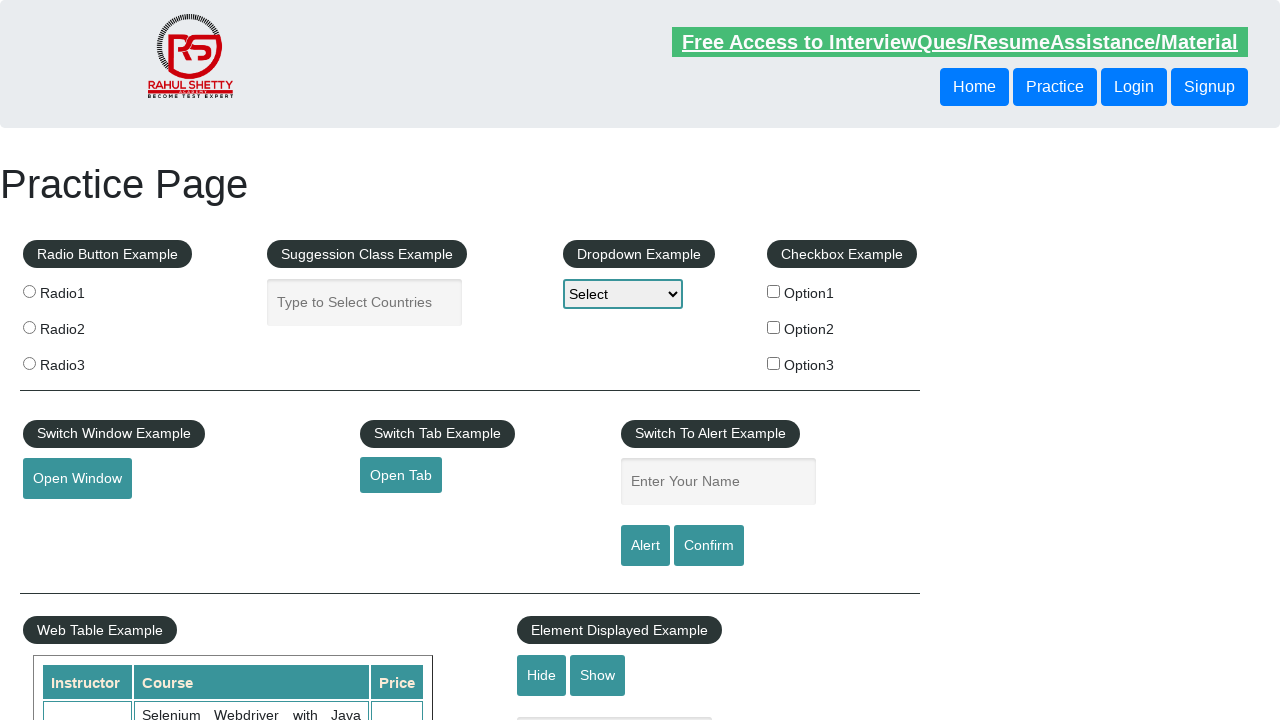

Located footer section (div#gf-BIG)
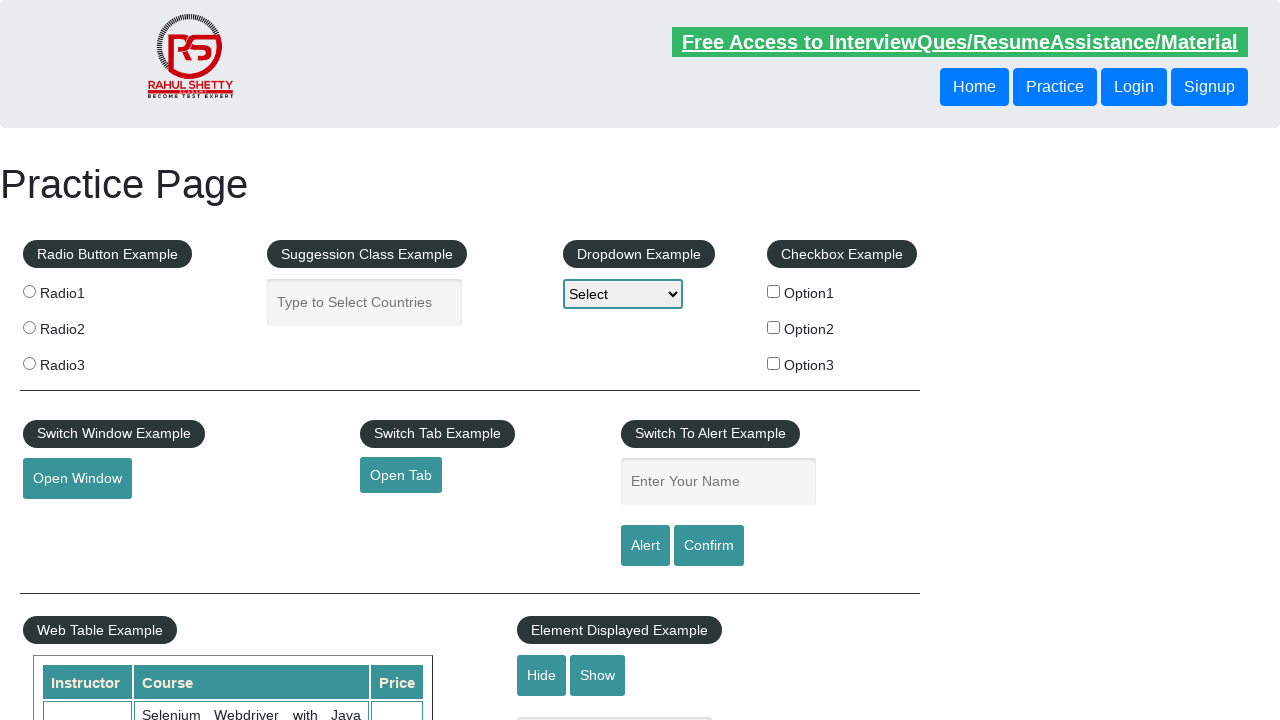

Counted links in footer section
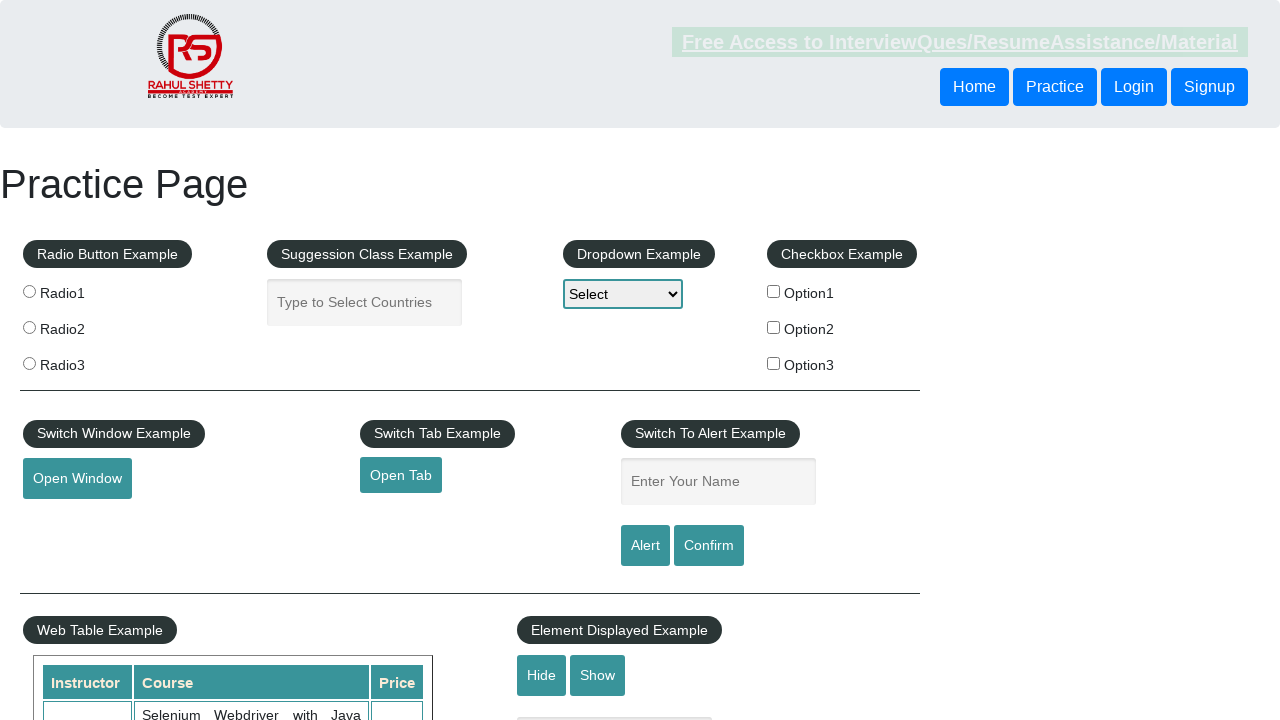

Located first column of footer table
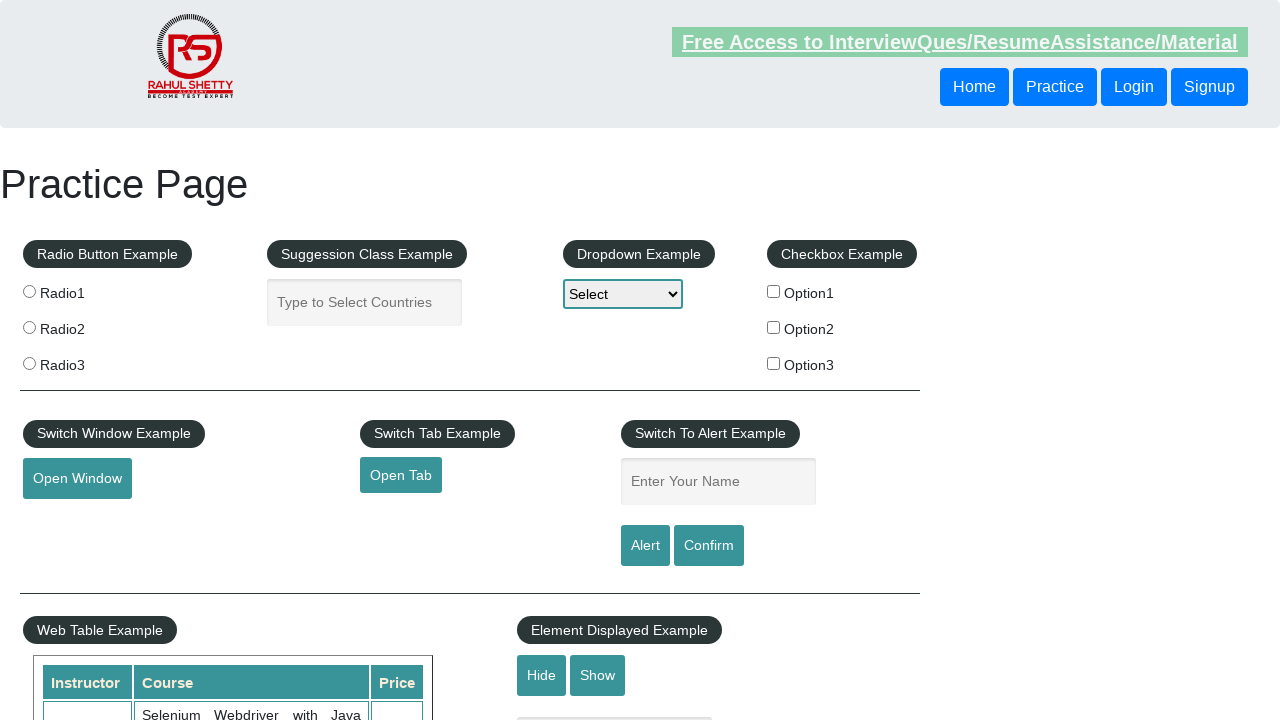

Counted links in first footer column
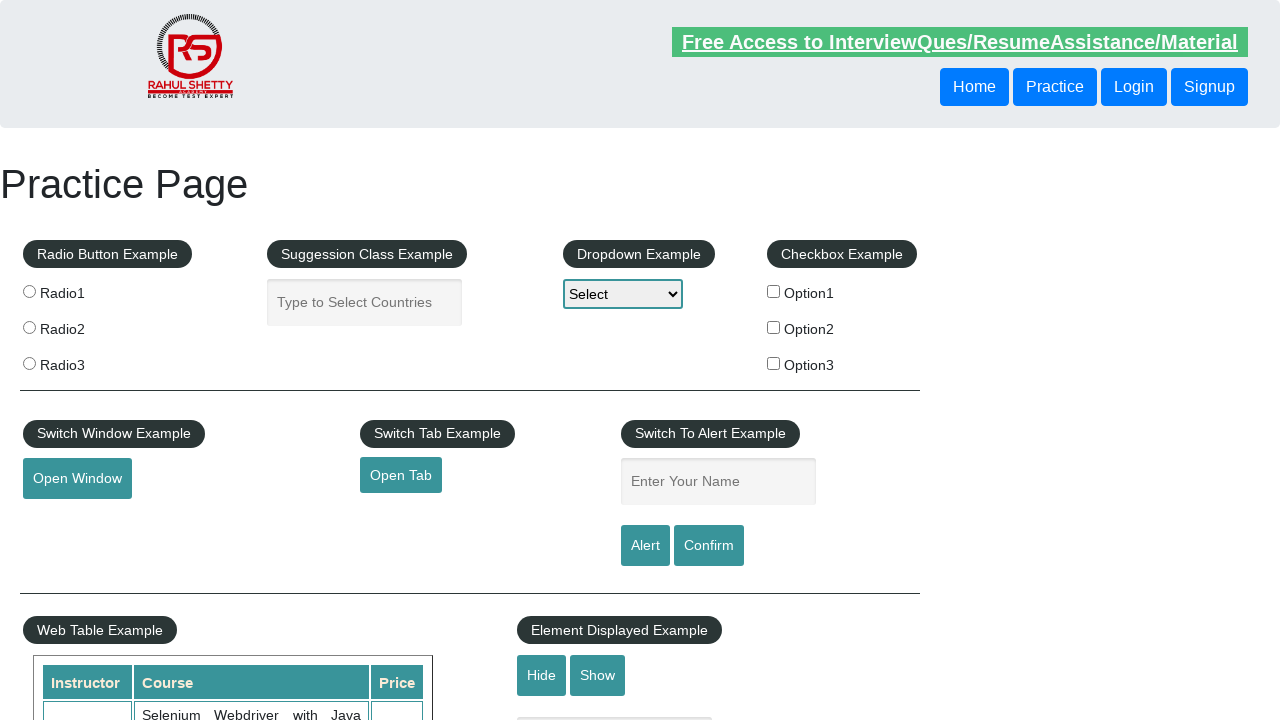

Located link 1 in first footer column
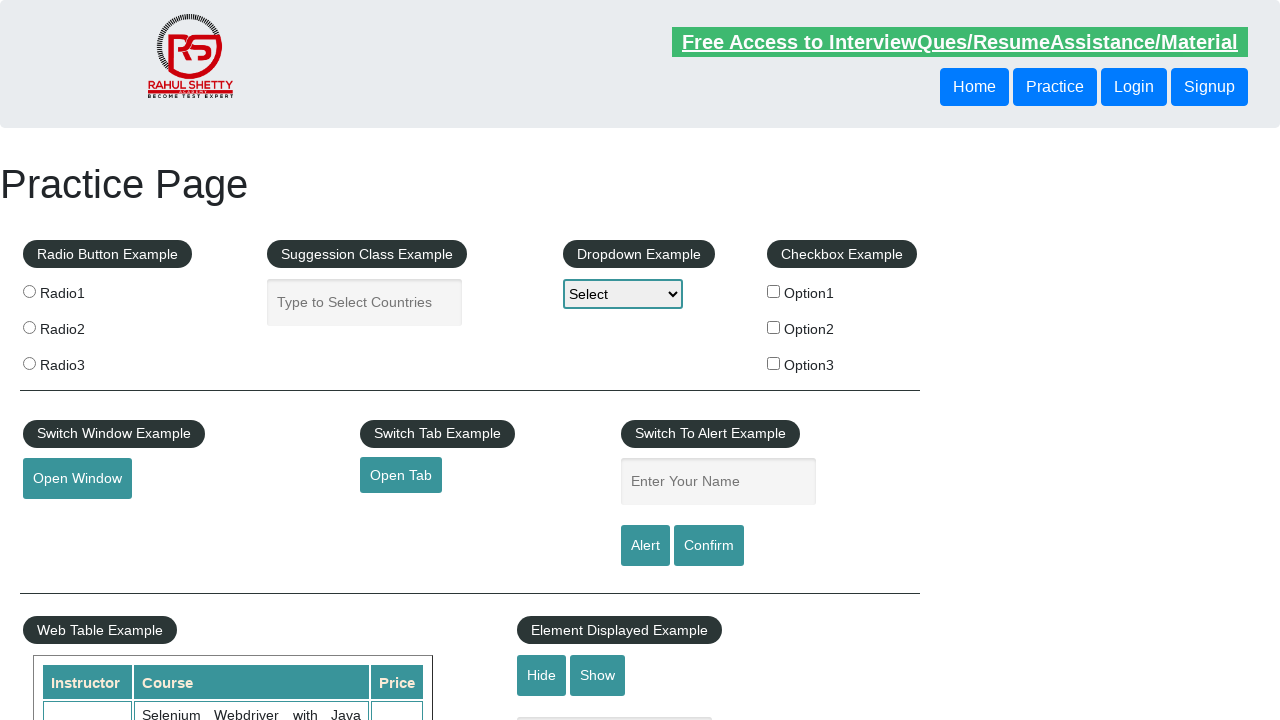

Opened link 1 in new tab with Ctrl+Click at (157, 482) on div#gf-BIG >> table.gf-t td:first-child >> a >> nth=0
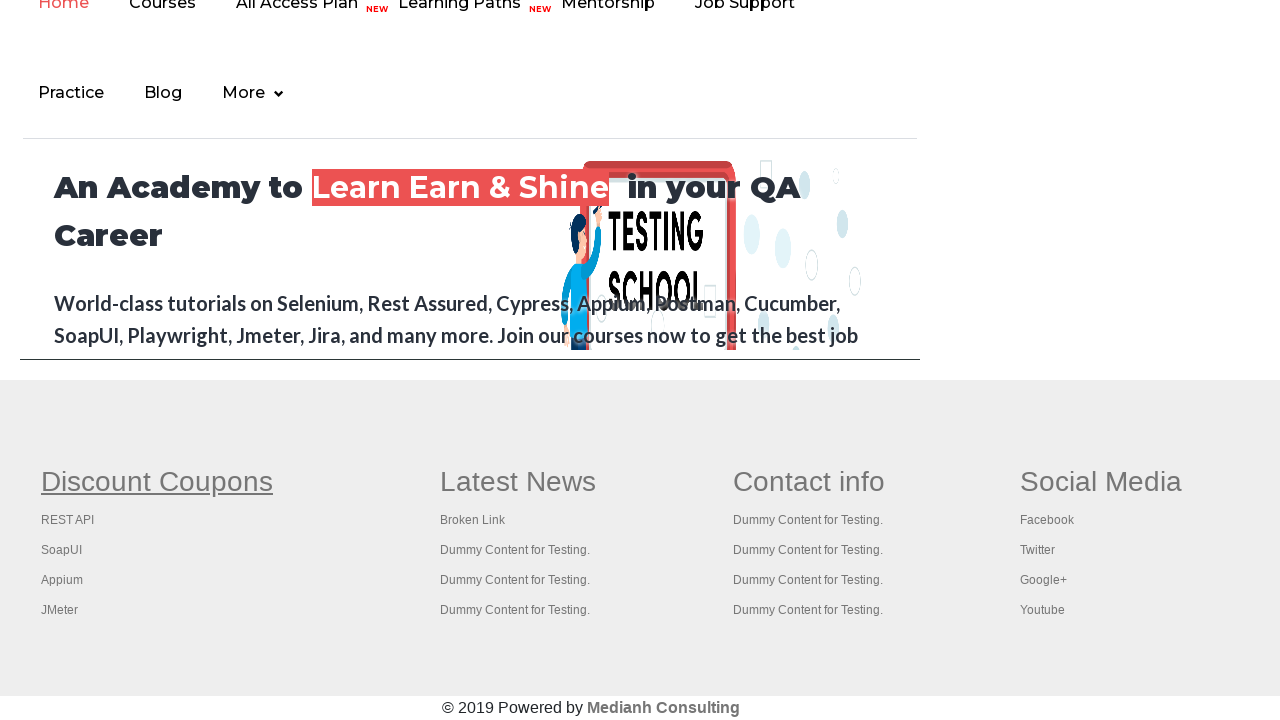

New tab loaded for link 1
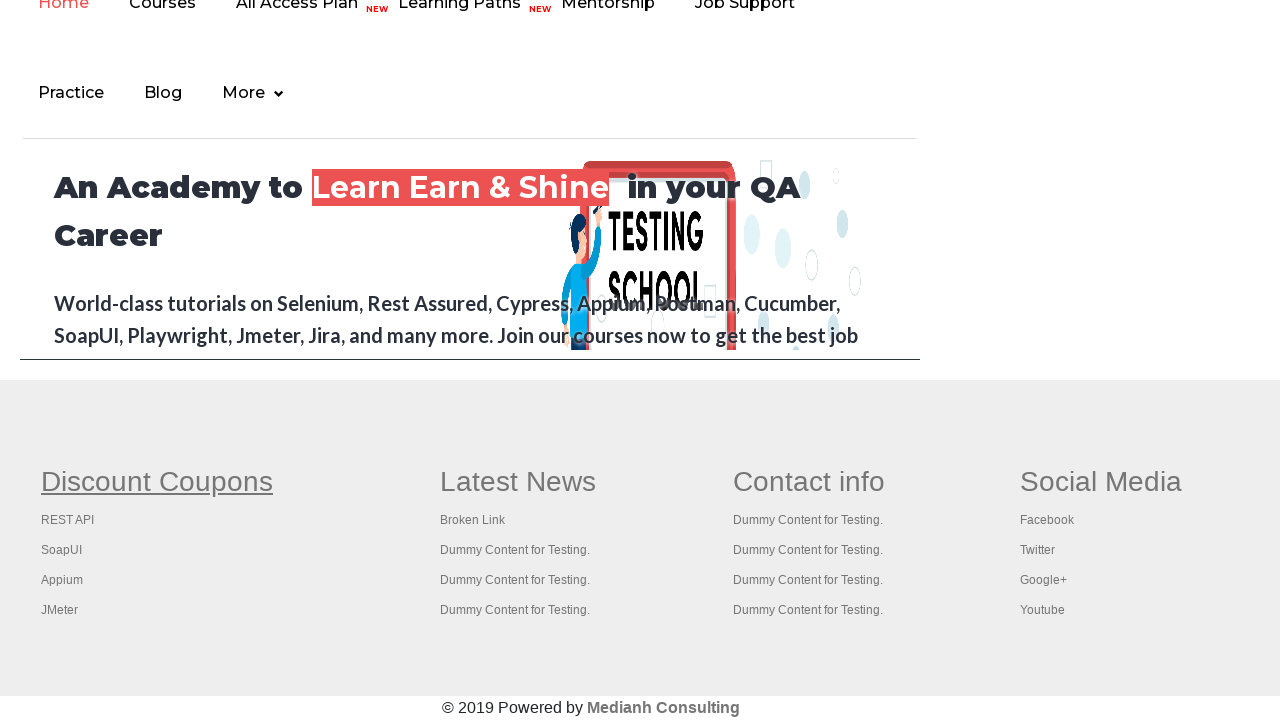

Retrieved title from link 1: Practice Page
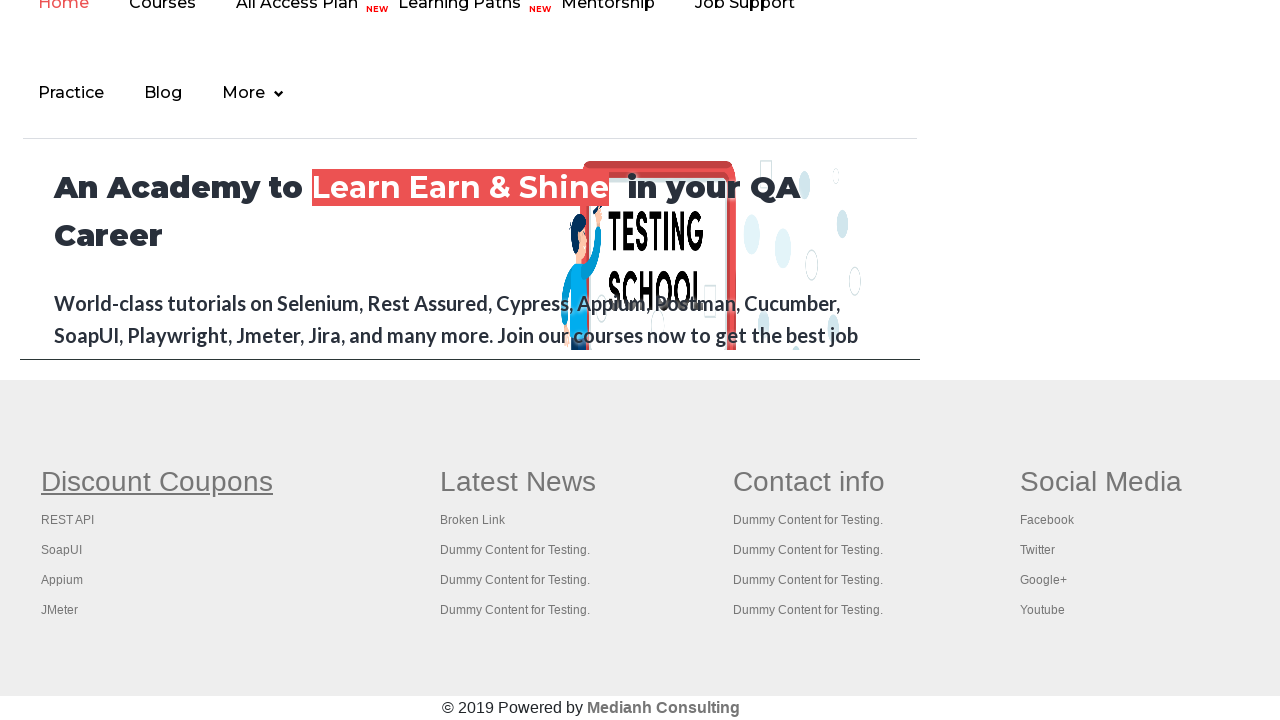

Closed new tab for link 1
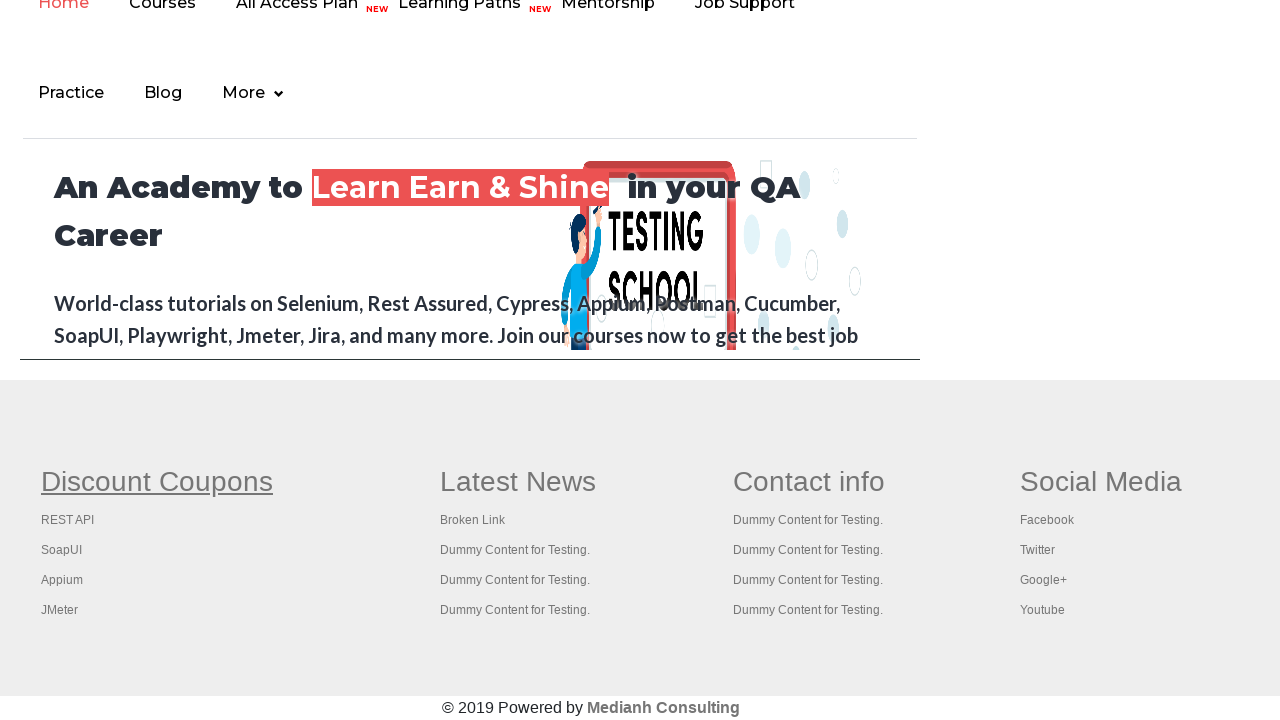

Located link 2 in first footer column
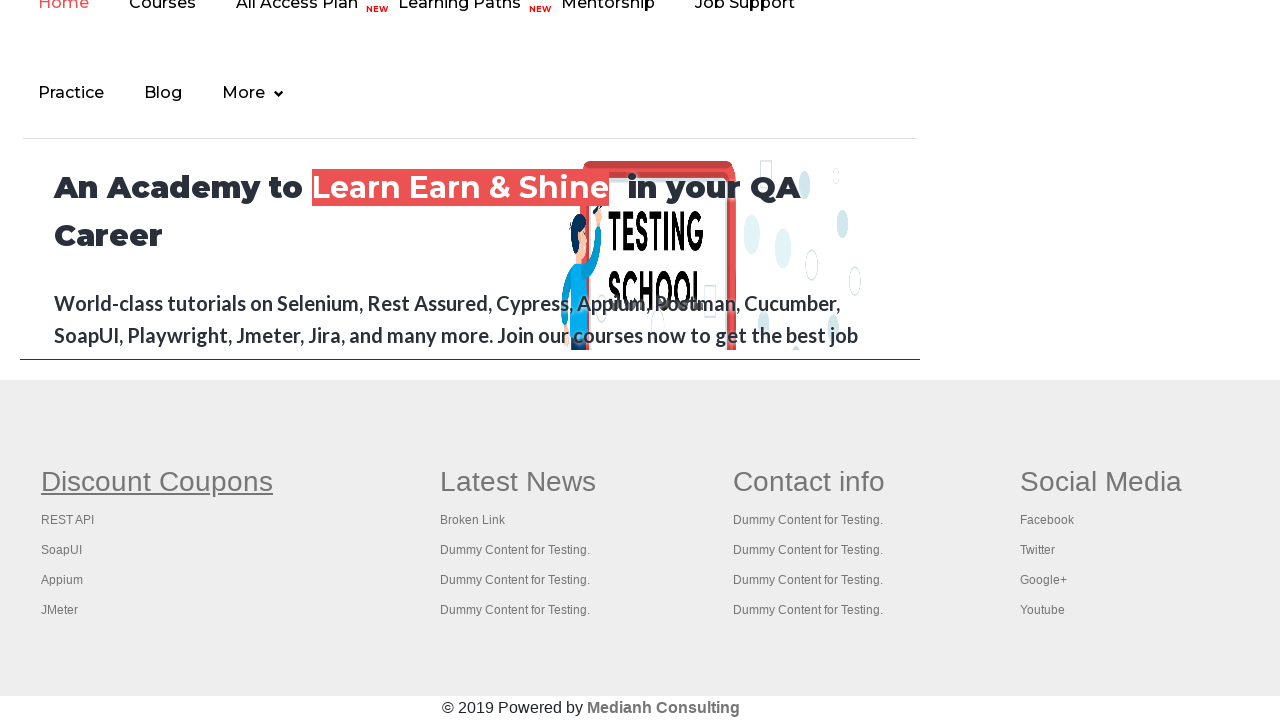

Opened link 2 in new tab with Ctrl+Click at (68, 520) on div#gf-BIG >> table.gf-t td:first-child >> a >> nth=1
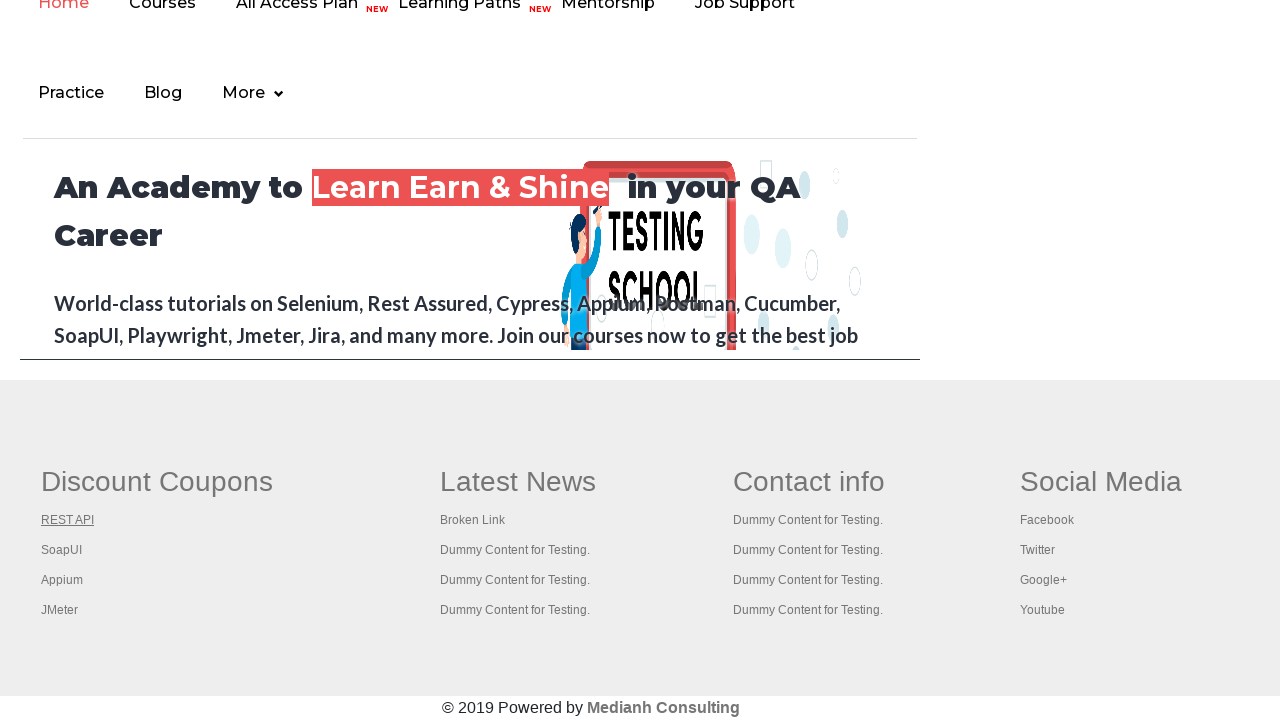

New tab loaded for link 2
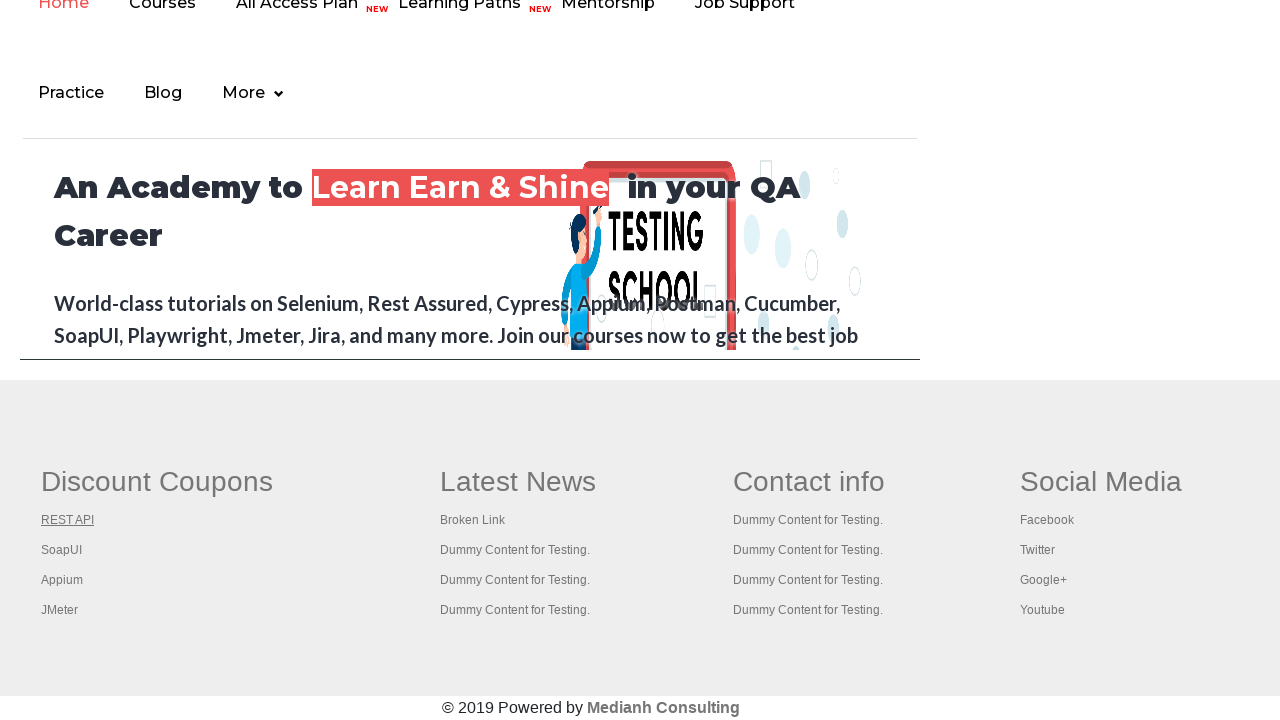

Retrieved title from link 2: REST API Tutorial
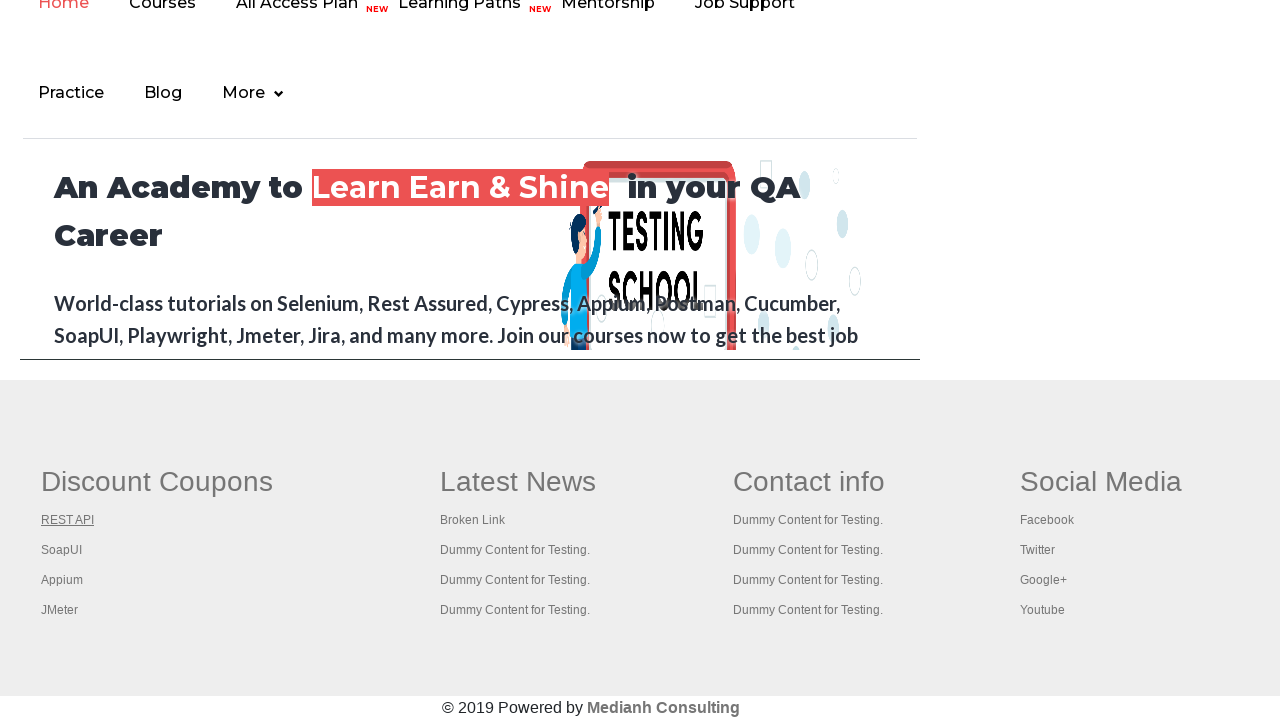

Closed new tab for link 2
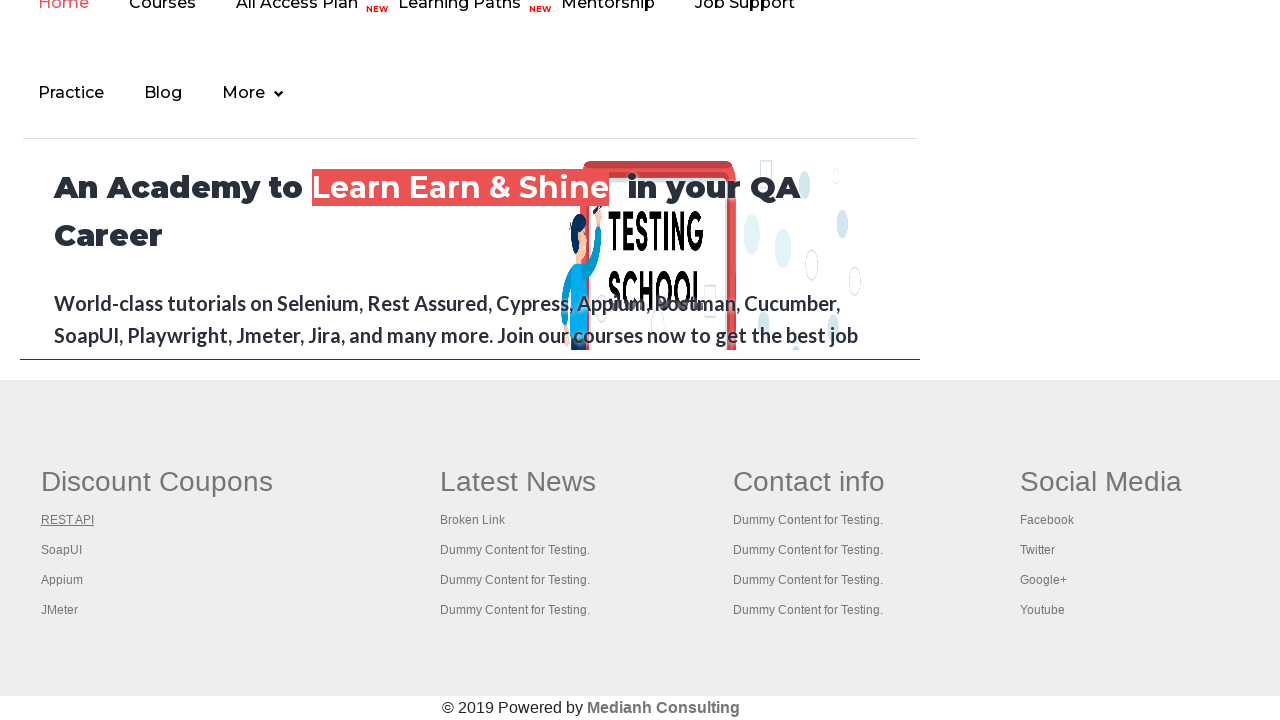

Located link 3 in first footer column
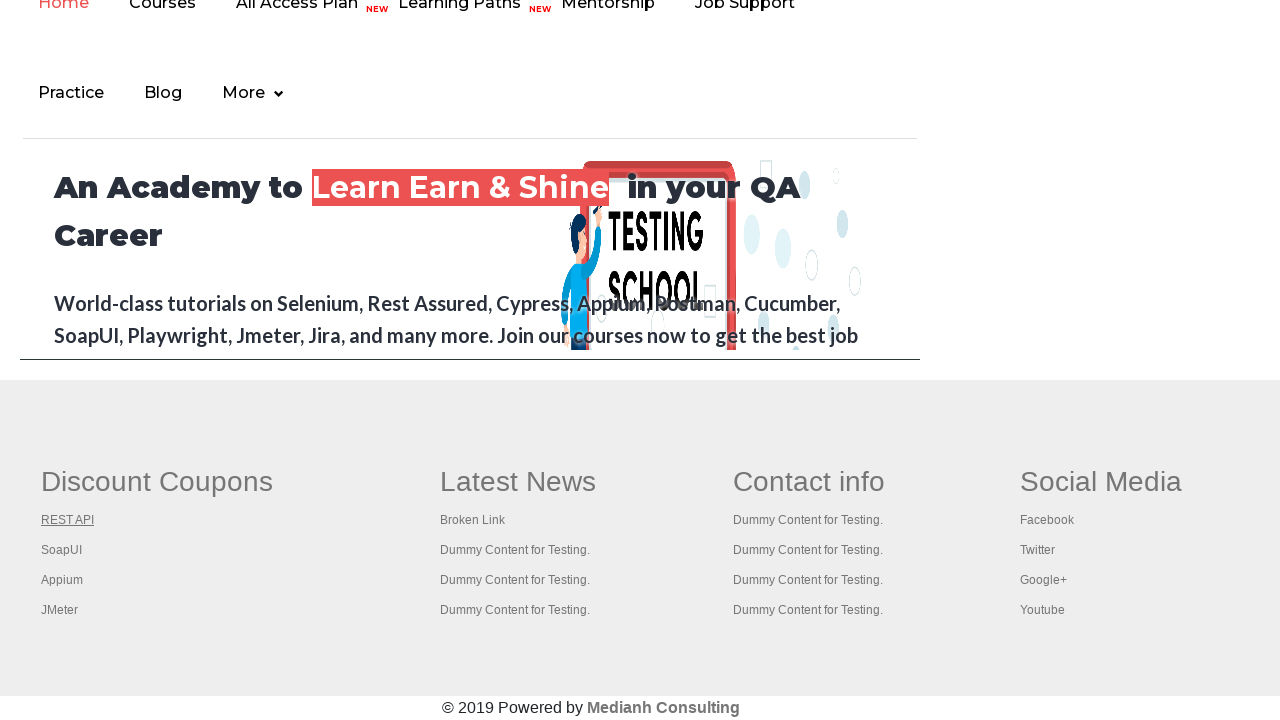

Opened link 3 in new tab with Ctrl+Click at (62, 550) on div#gf-BIG >> table.gf-t td:first-child >> a >> nth=2
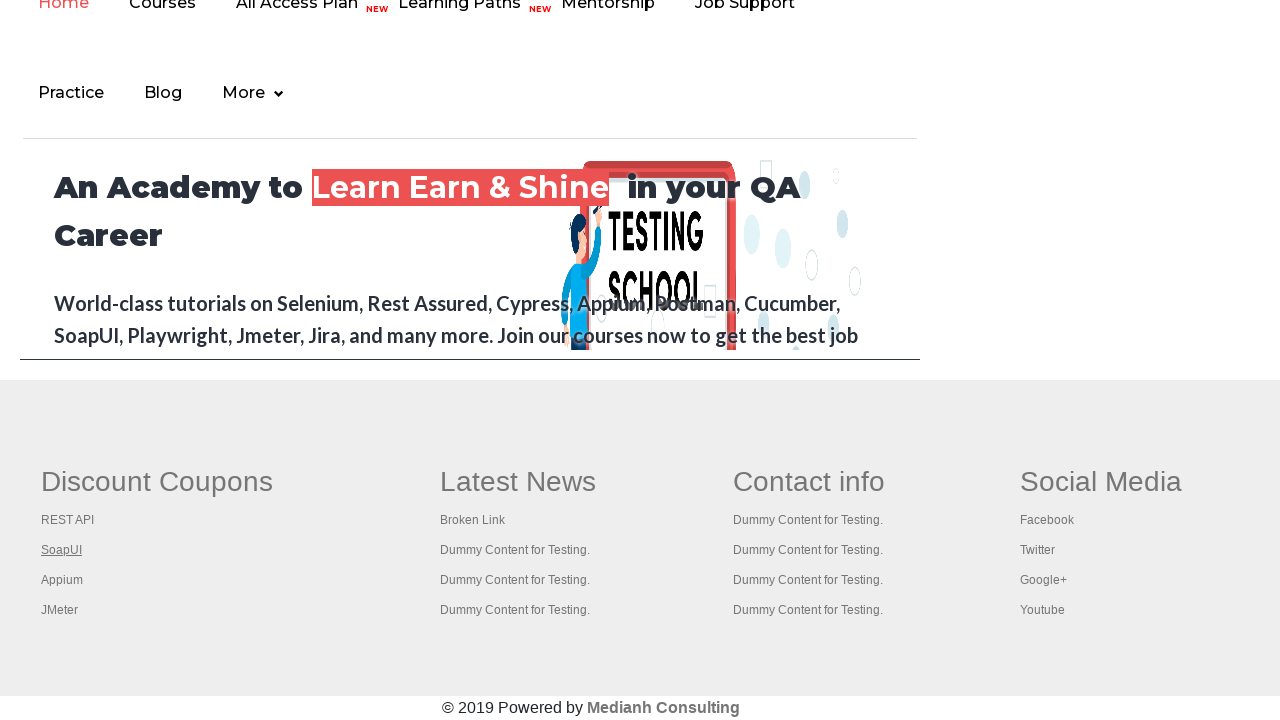

New tab loaded for link 3
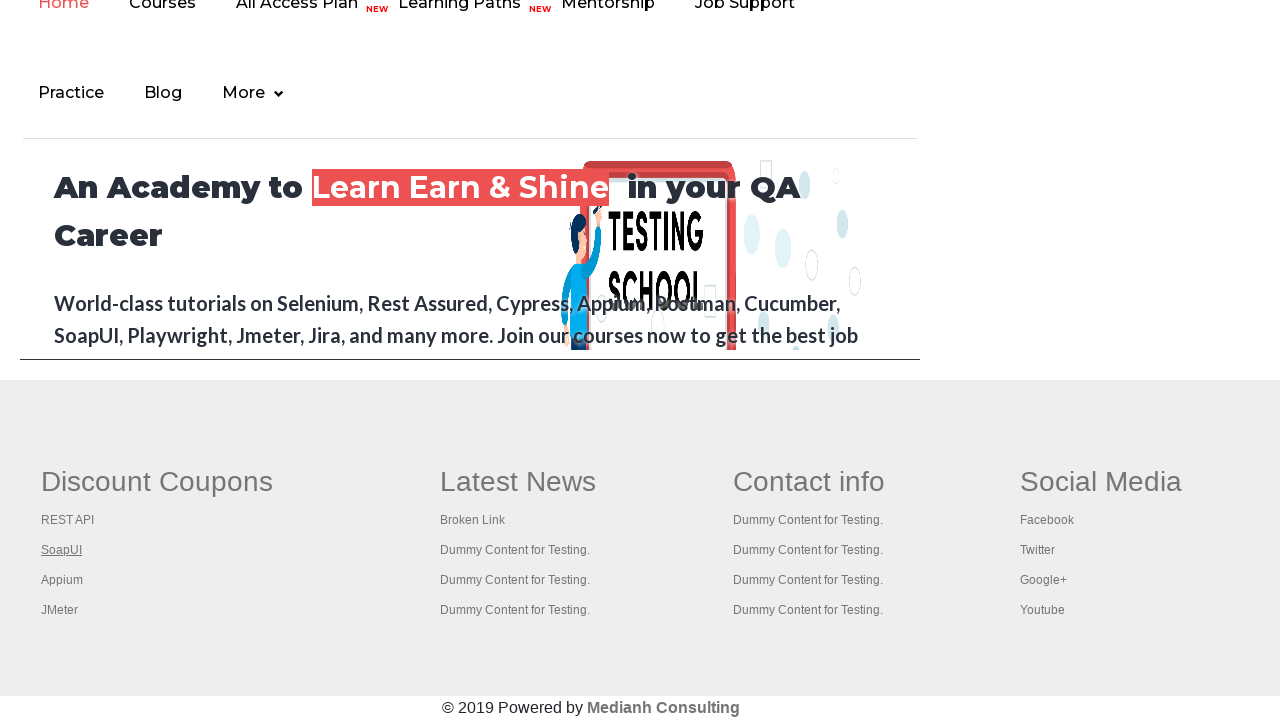

Retrieved title from link 3: The World’s Most Popular API Testing Tool | SoapUI
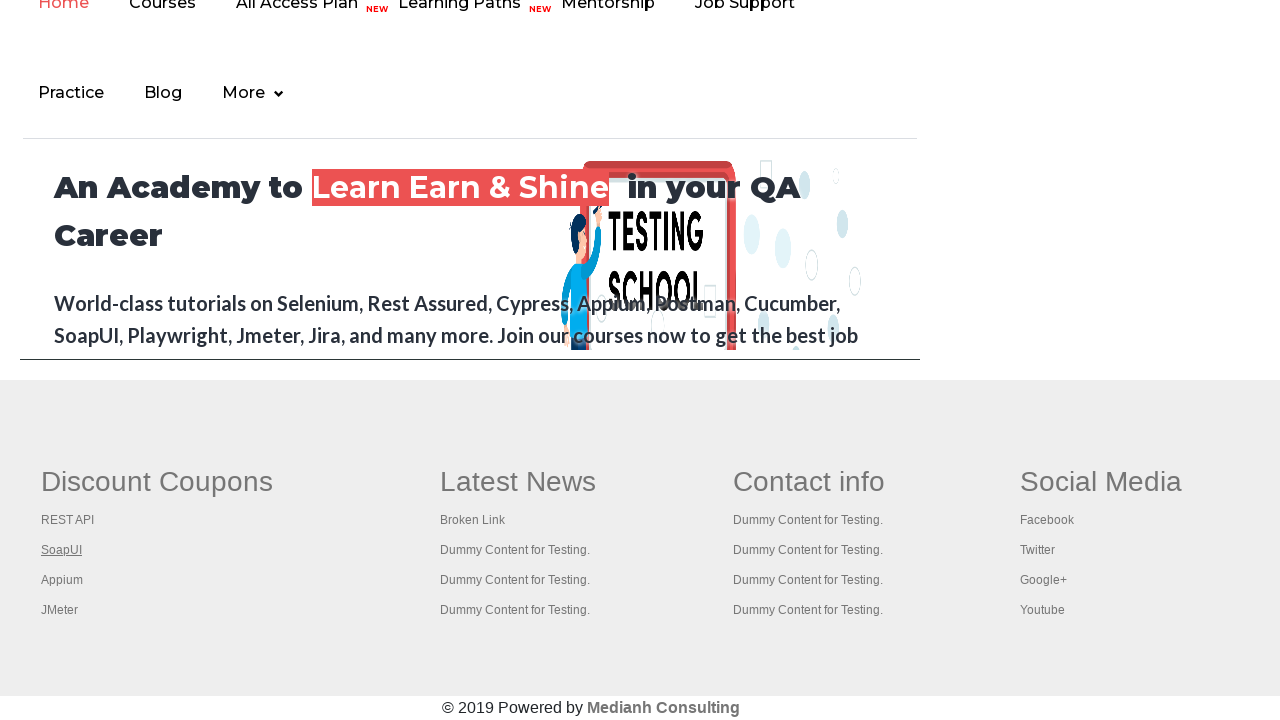

Closed new tab for link 3
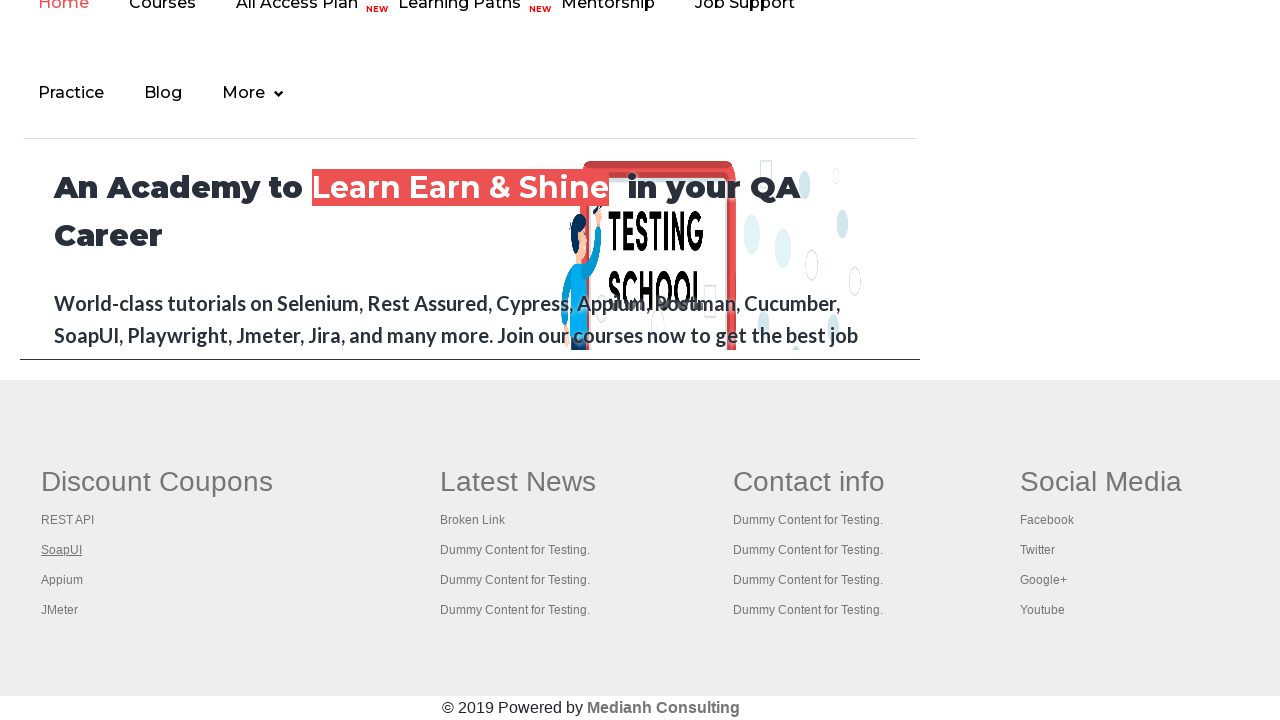

Located link 4 in first footer column
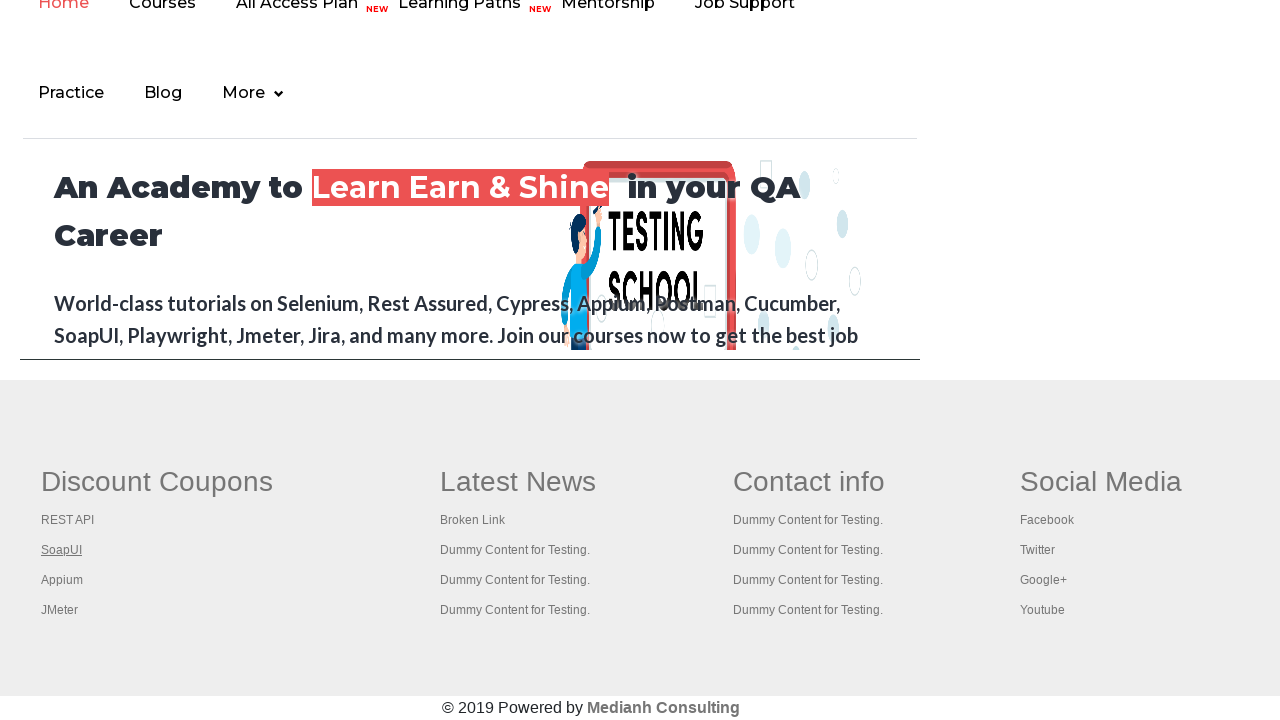

Opened link 4 in new tab with Ctrl+Click at (62, 580) on div#gf-BIG >> table.gf-t td:first-child >> a >> nth=3
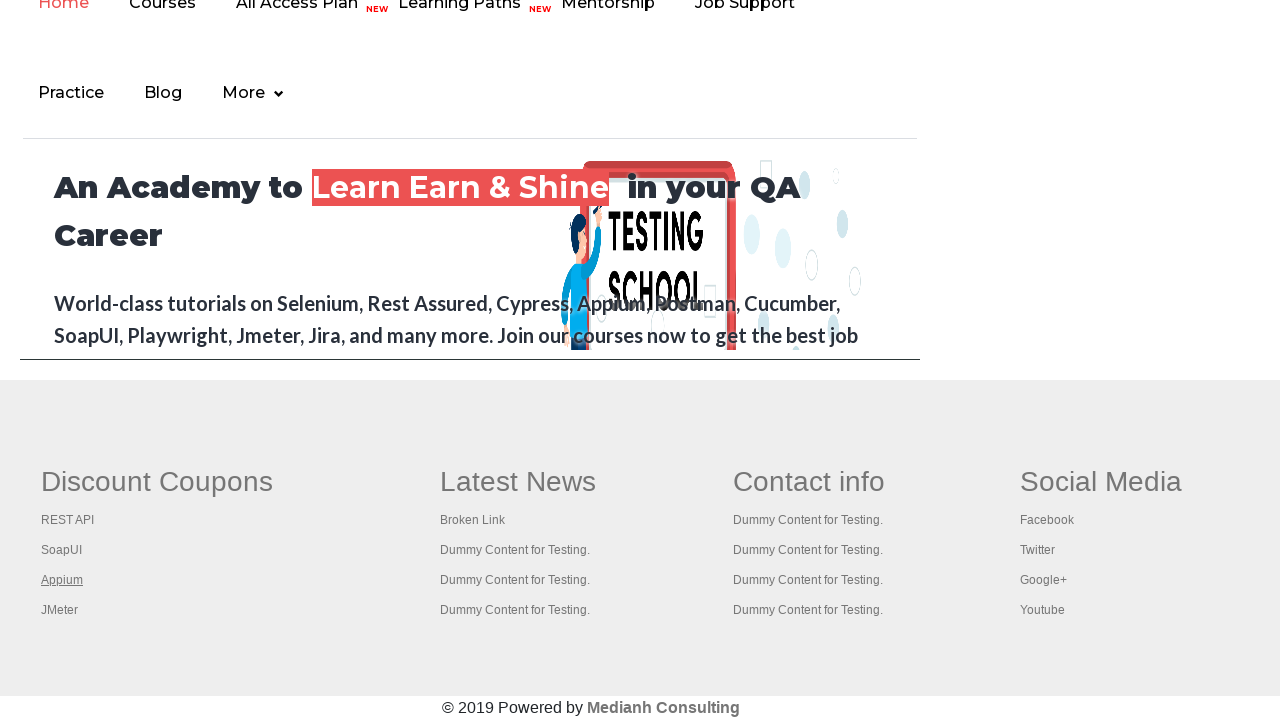

New tab loaded for link 4
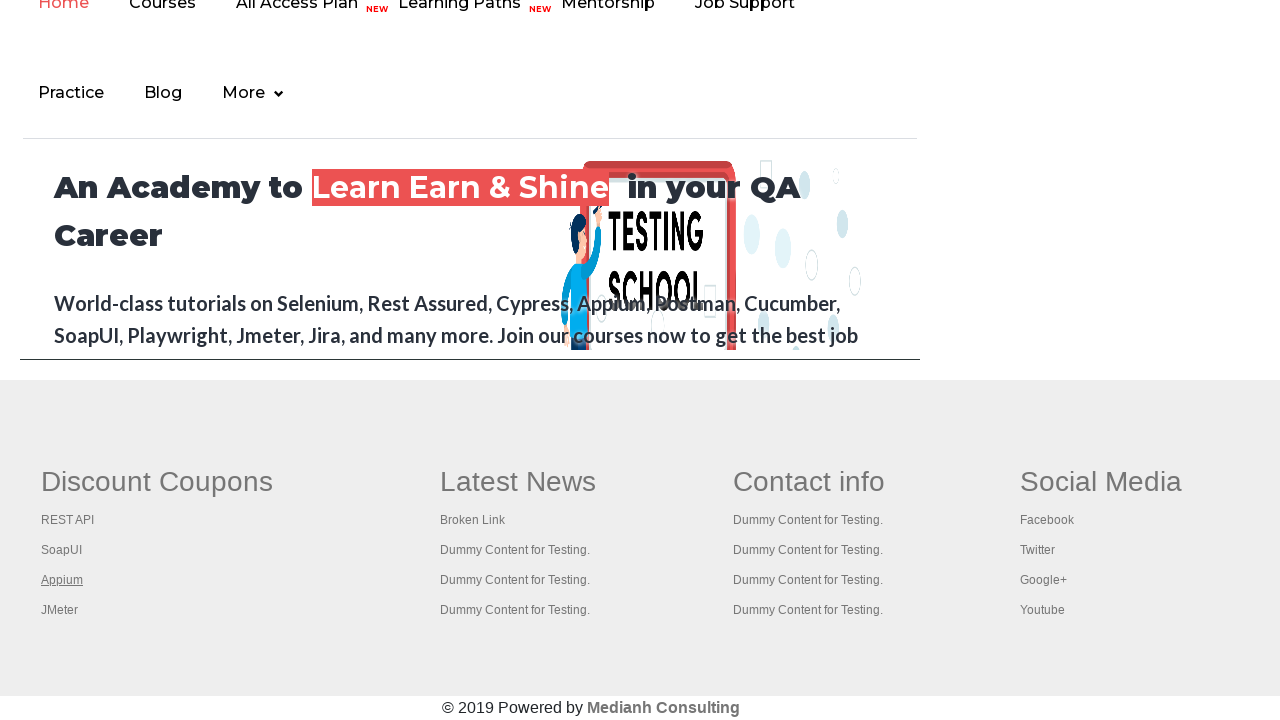

Retrieved title from link 4: 
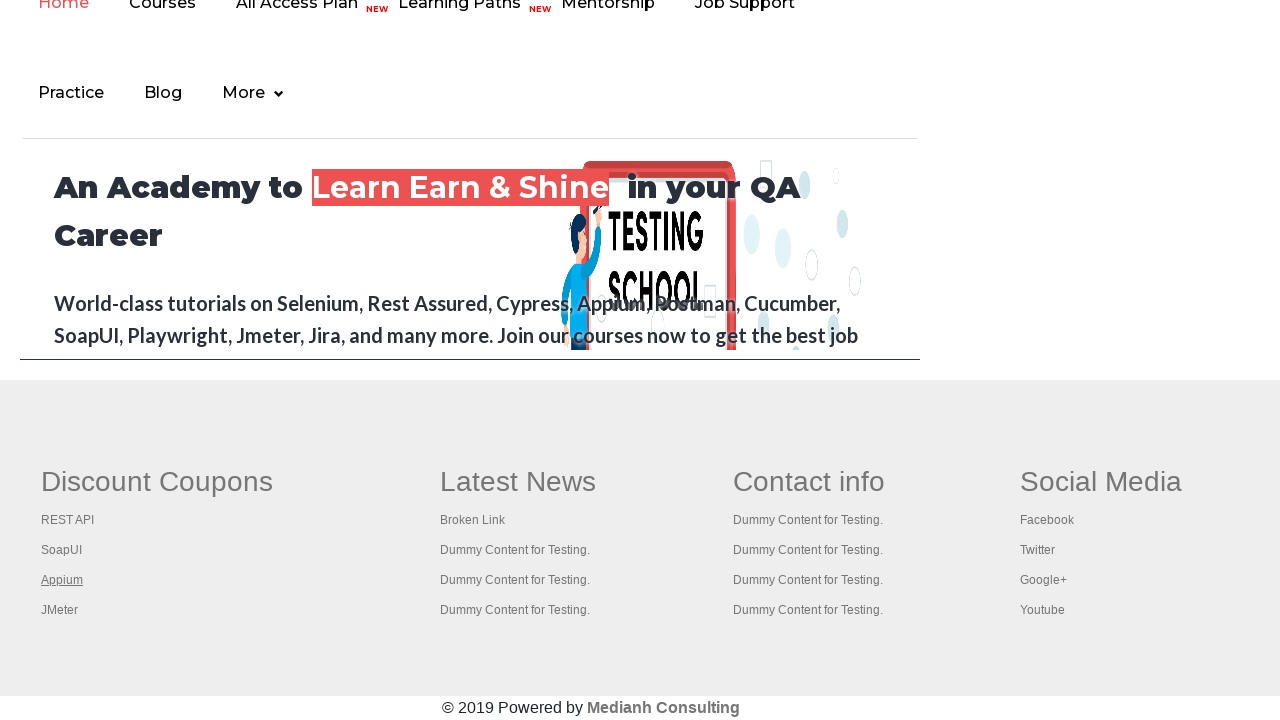

Closed new tab for link 4
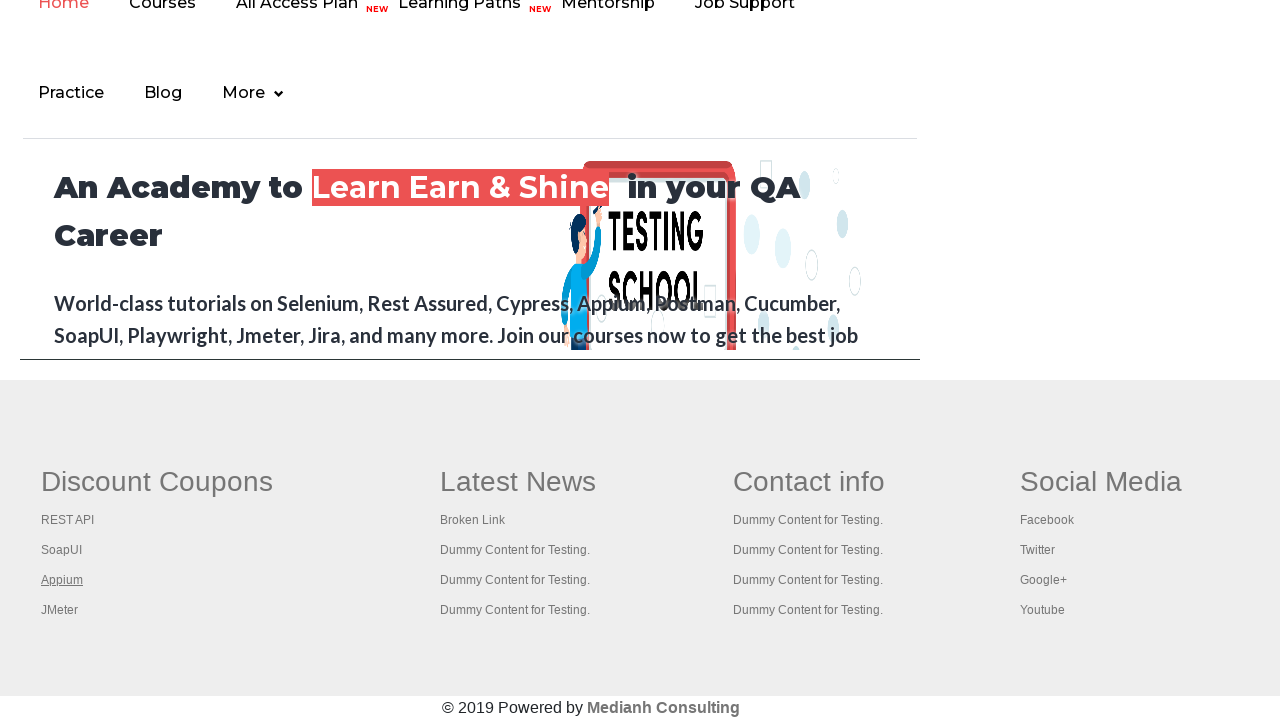

Located link 5 in first footer column
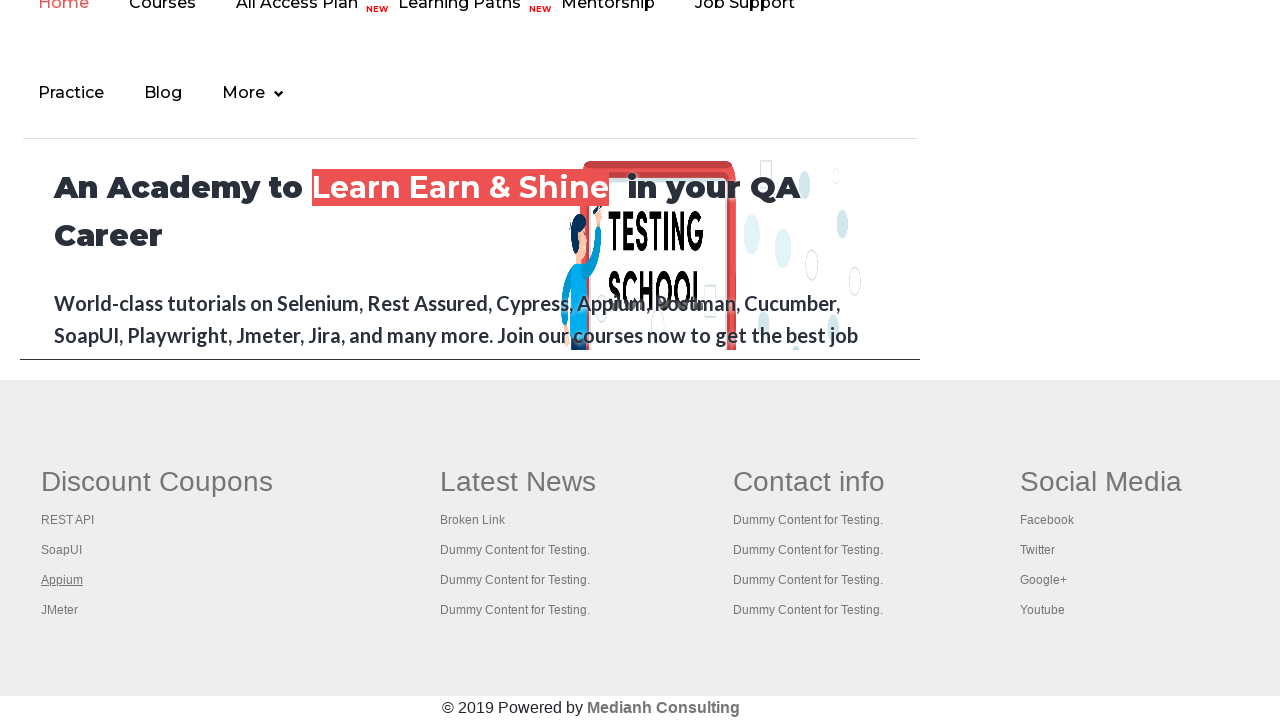

Opened link 5 in new tab with Ctrl+Click at (60, 610) on div#gf-BIG >> table.gf-t td:first-child >> a >> nth=4
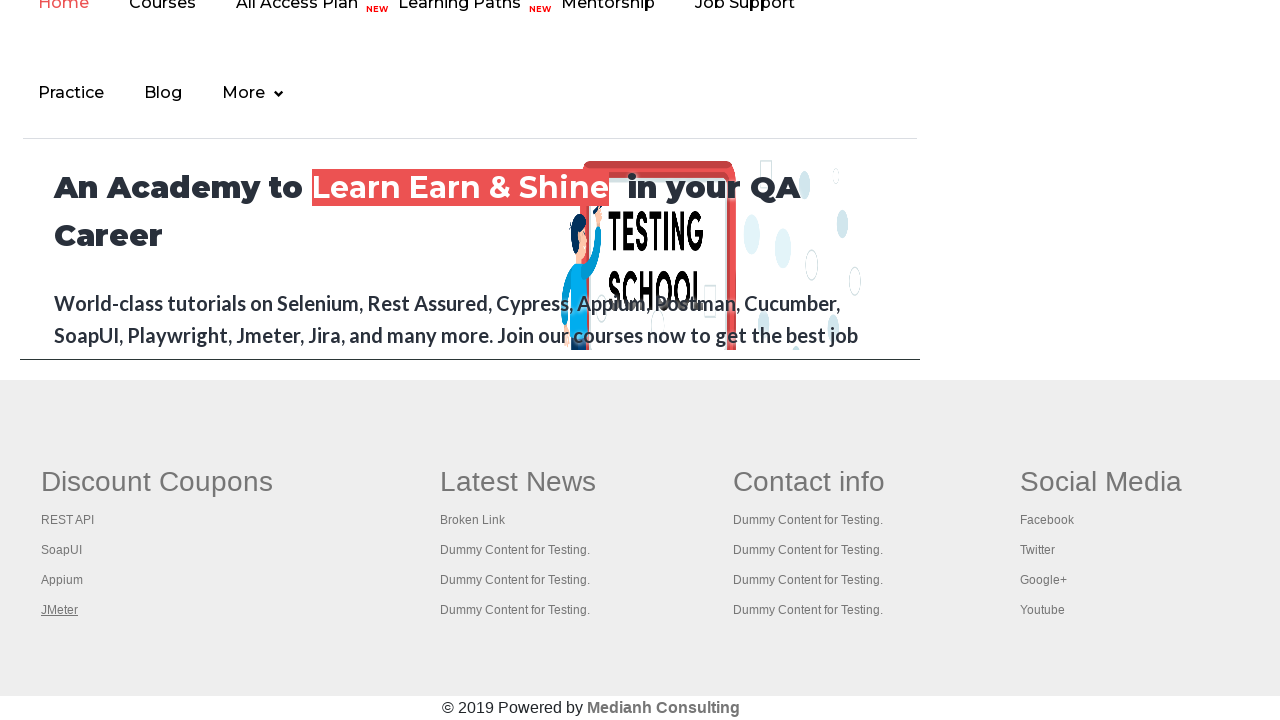

New tab loaded for link 5
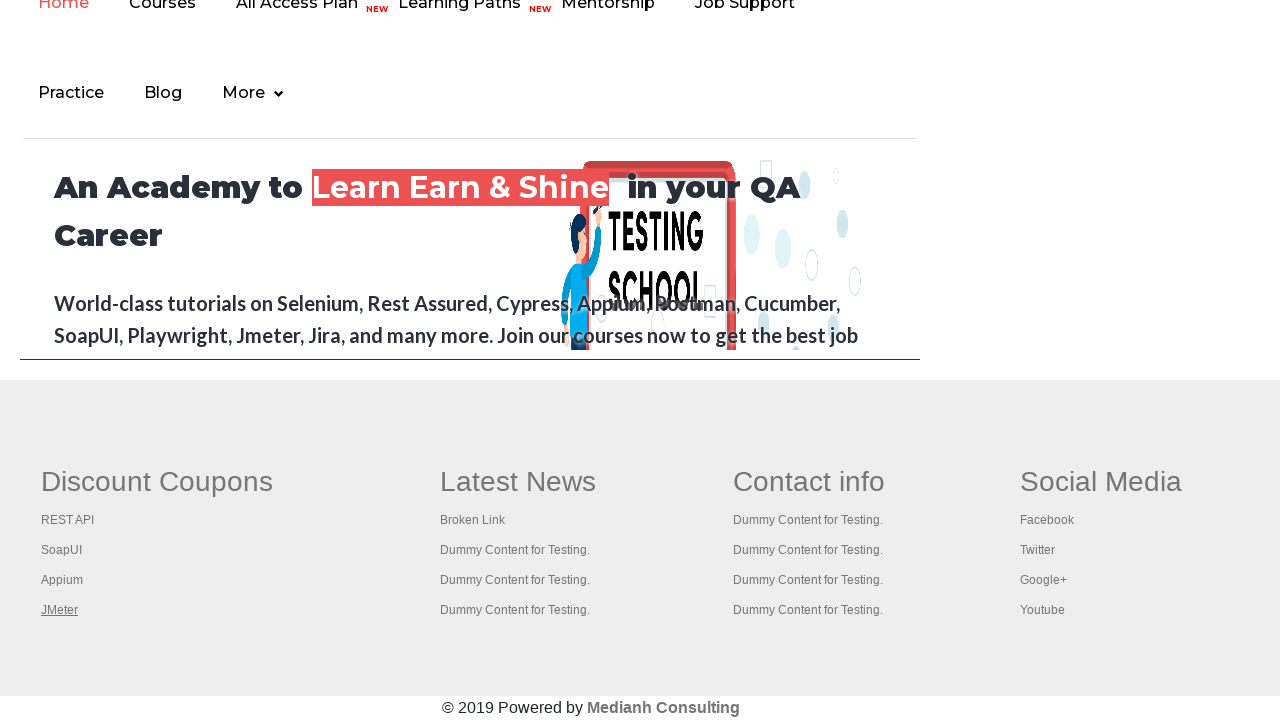

Retrieved title from link 5: Apache JMeter - Apache JMeter™
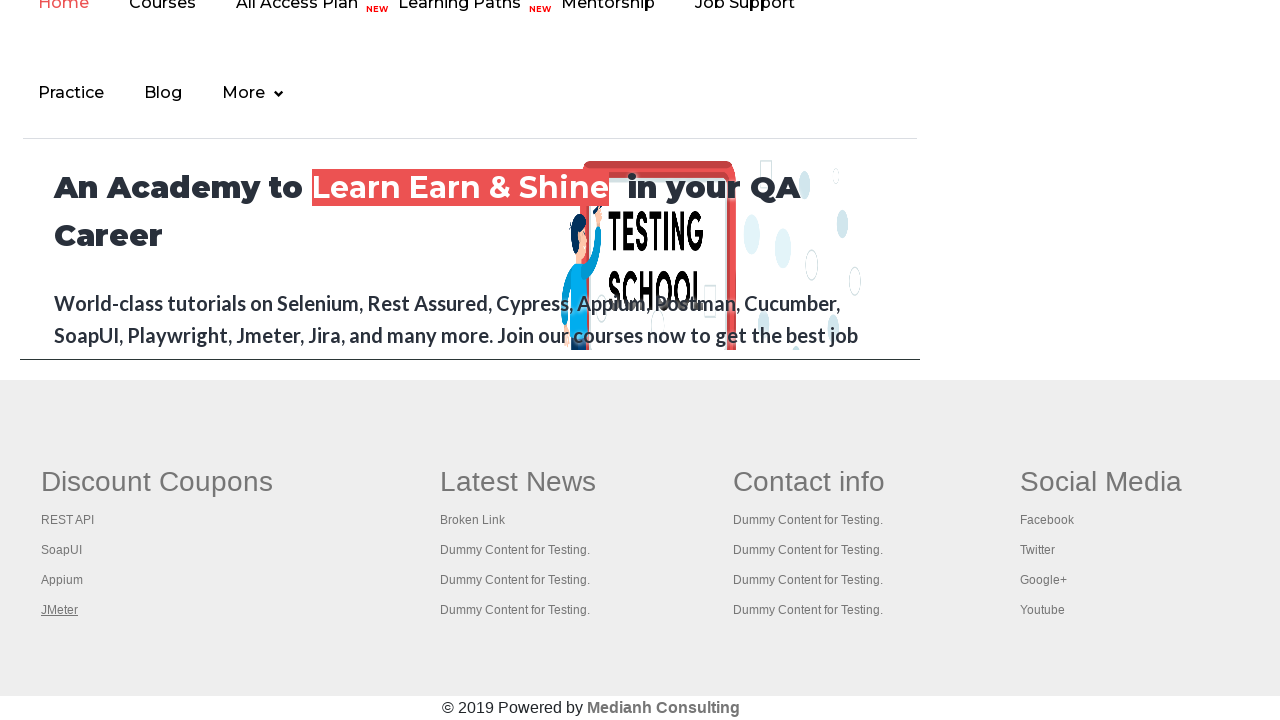

Closed new tab for link 5
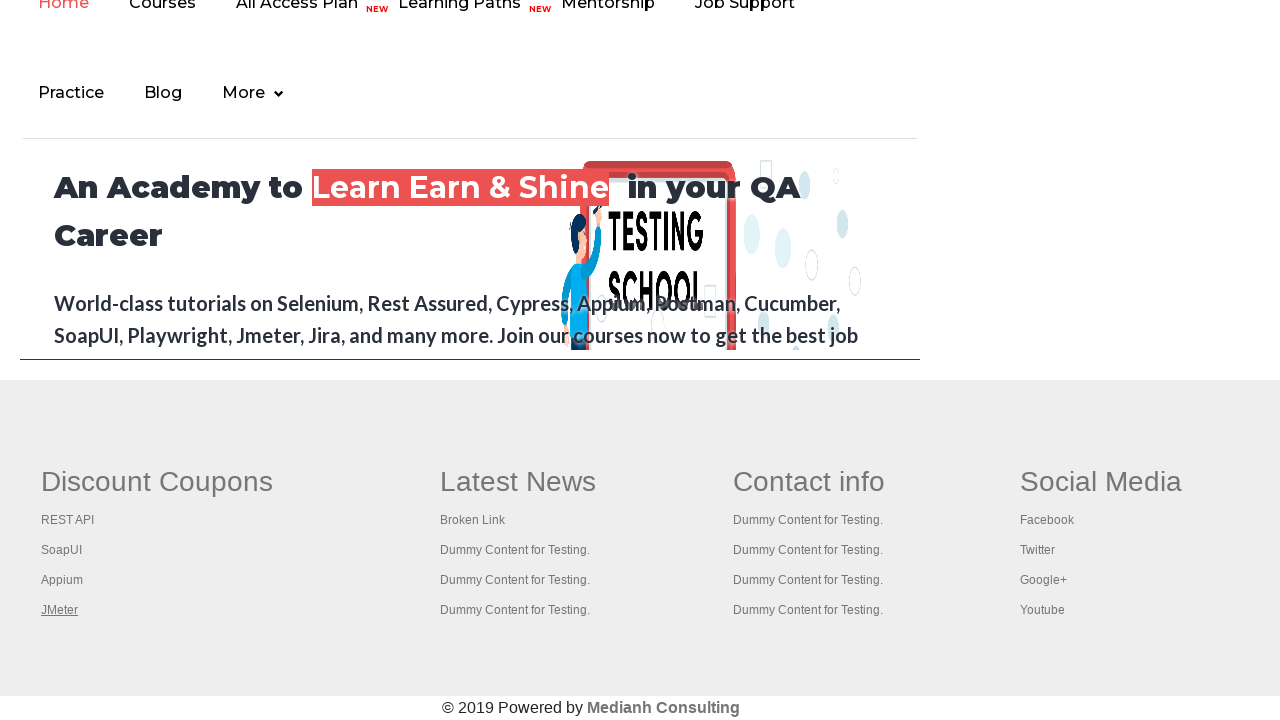

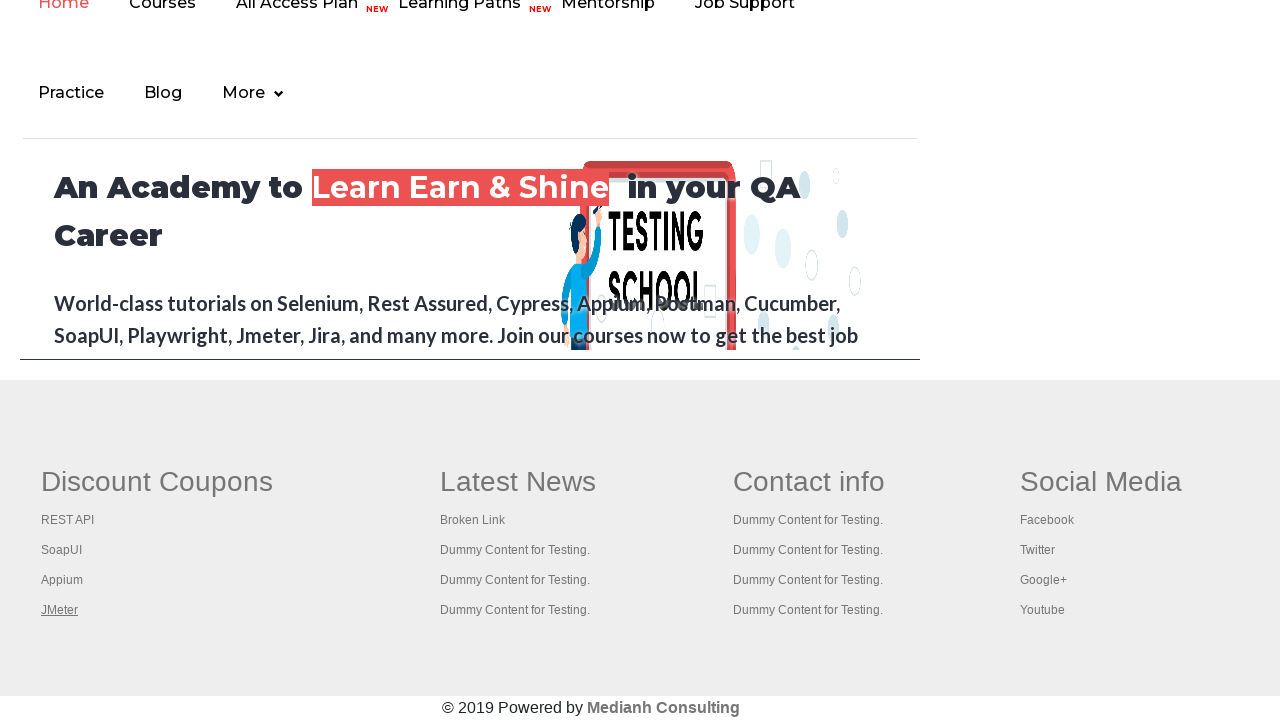